Tests jQuery UI datepicker functionality by opening the date picker and selecting the current day

Starting URL: http://jqueryui.com/resources/demos/datepicker/other-months.html

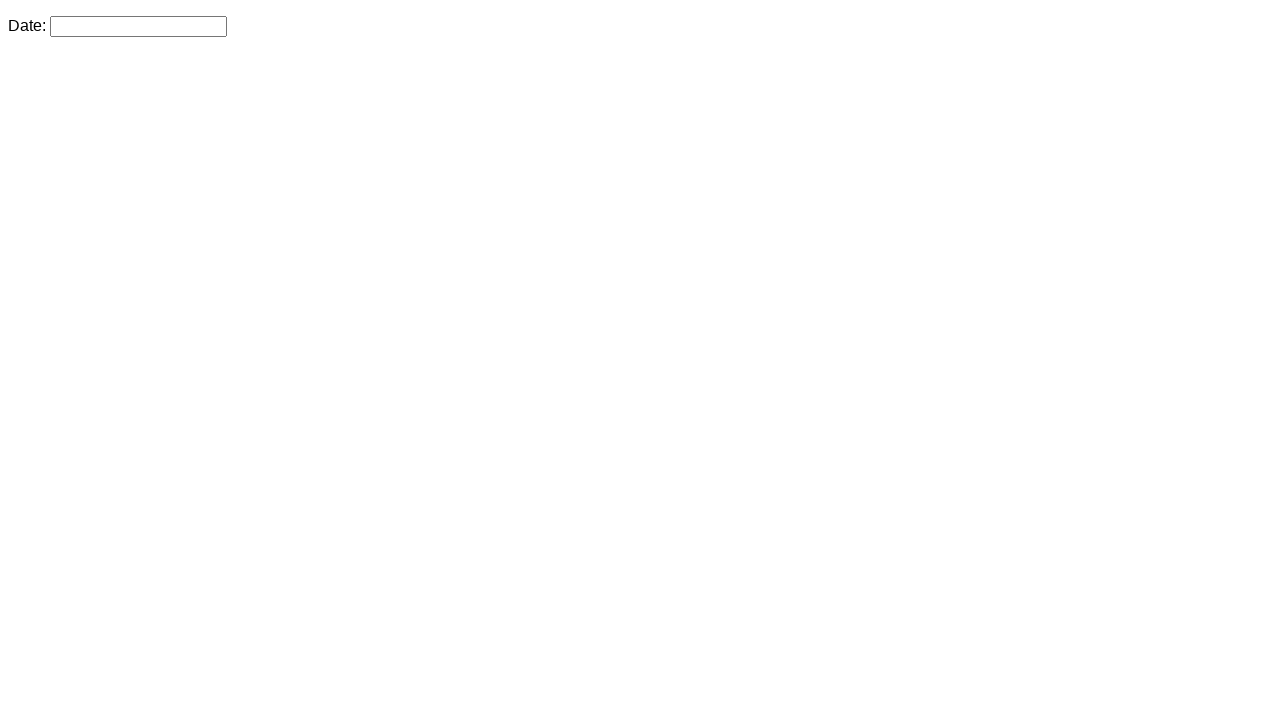

Clicked on datepicker input to open calendar at (138, 26) on #datepicker
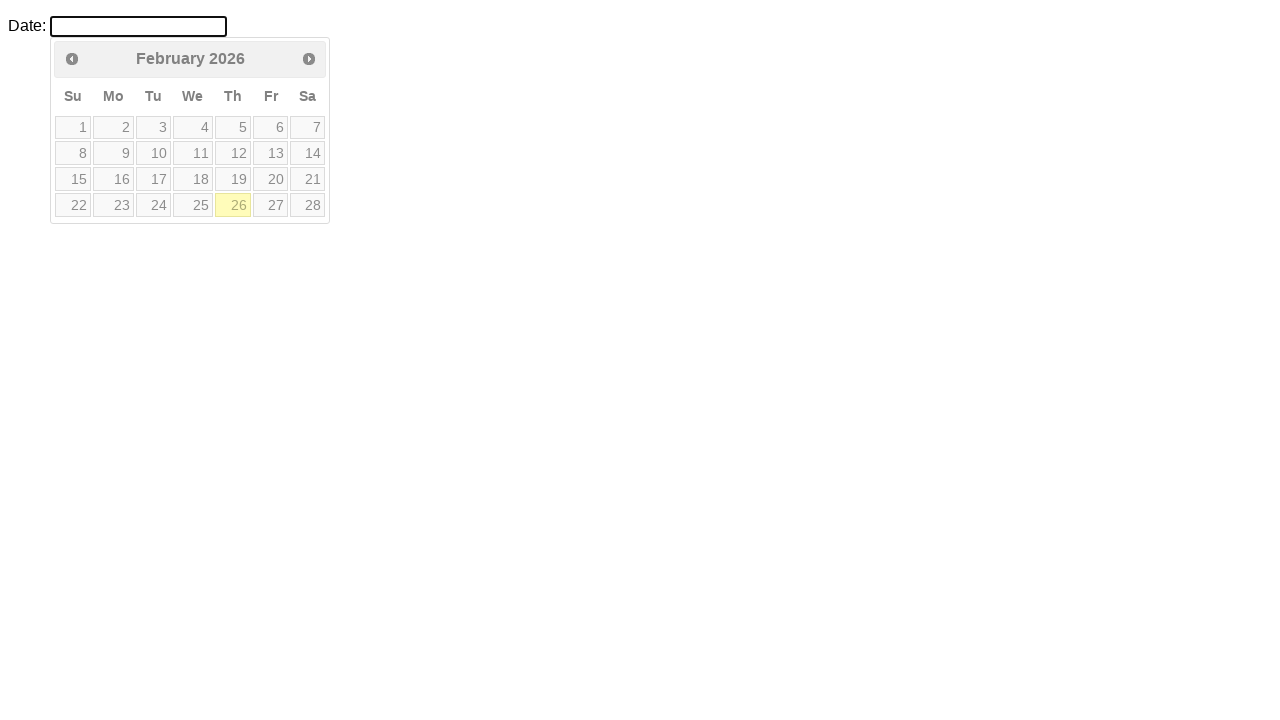

Retrieved current day: 26
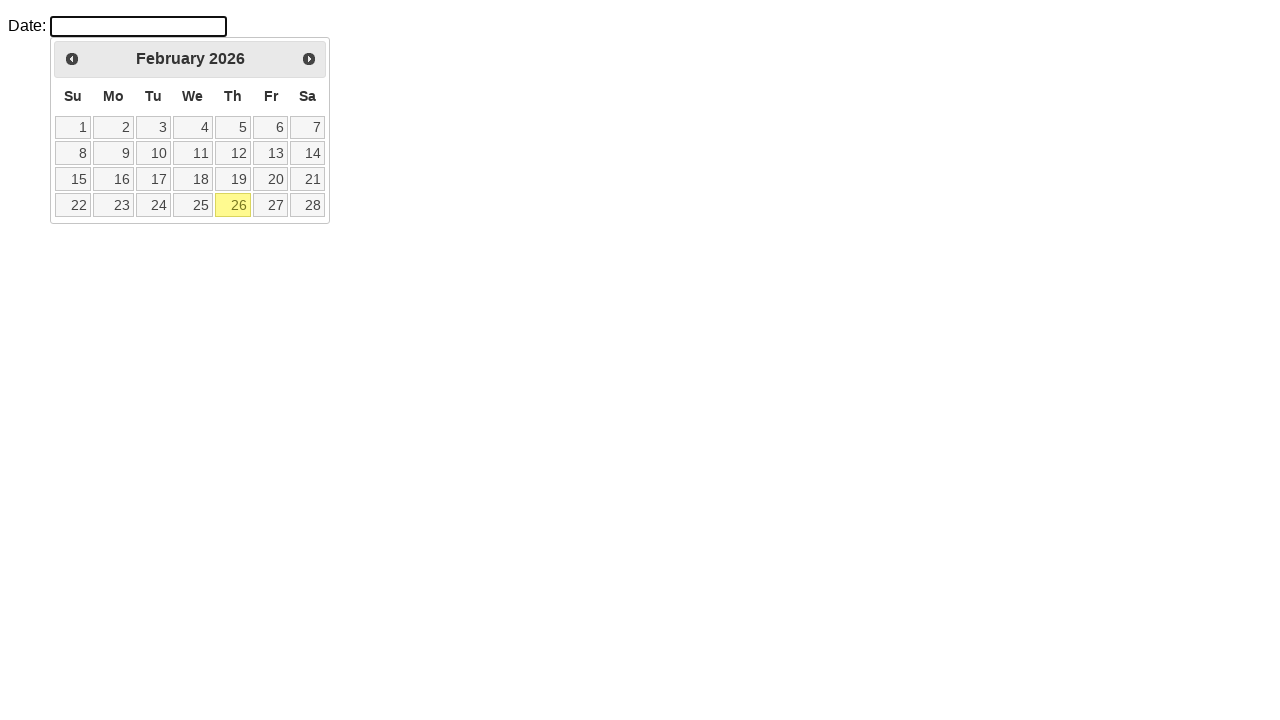

Located all date cells in the calendar
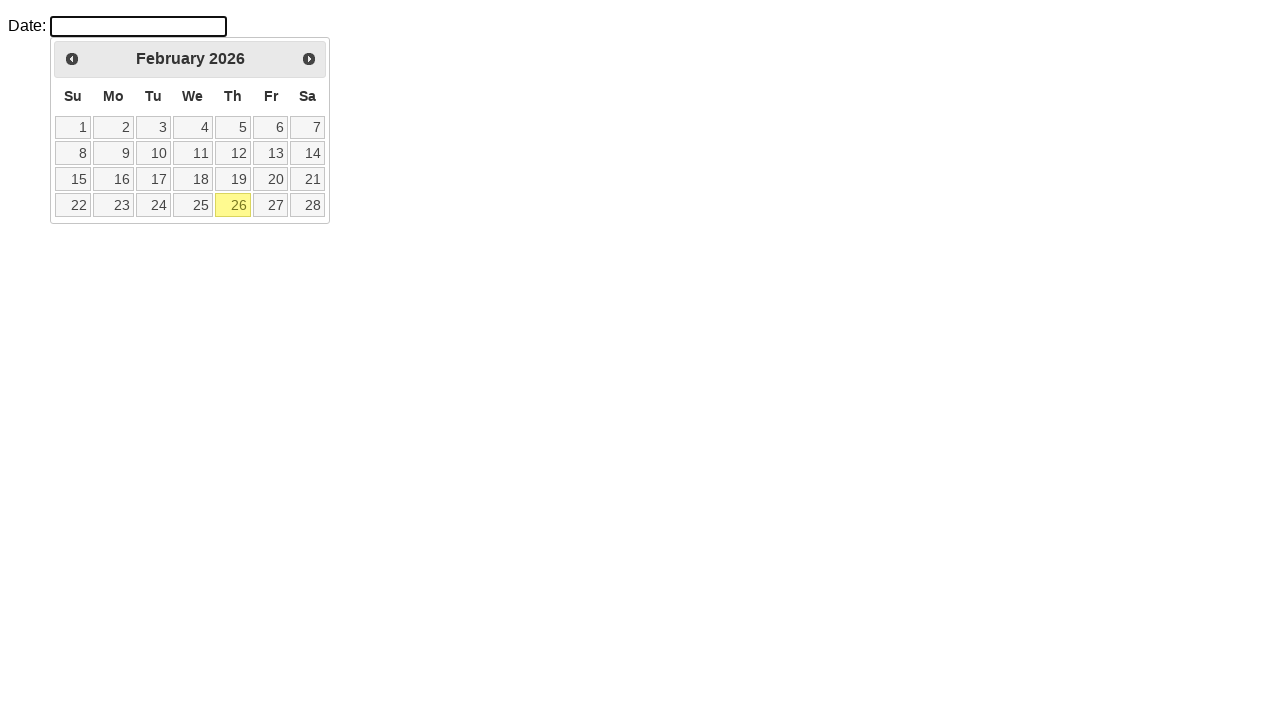

Found 28 date cells in calendar
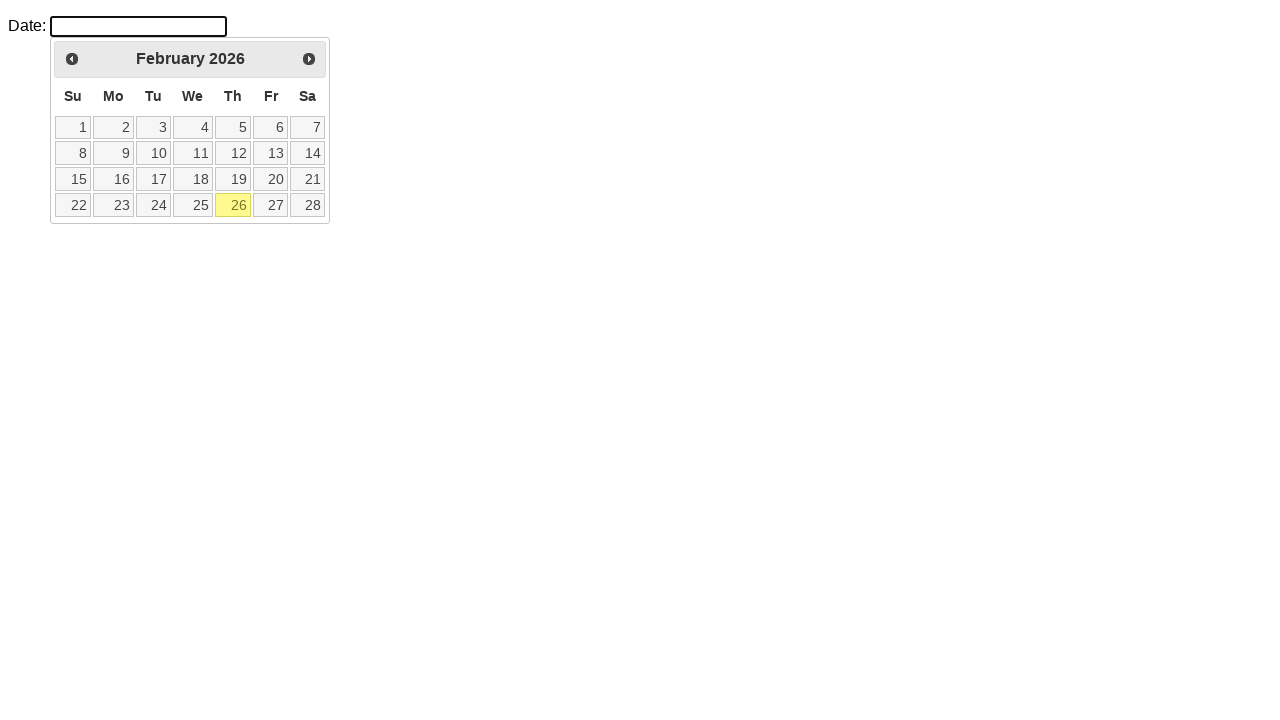

Clicked on current day (26) in the calendar at (233, 205) on table.ui-datepicker-calendar td >> nth=25
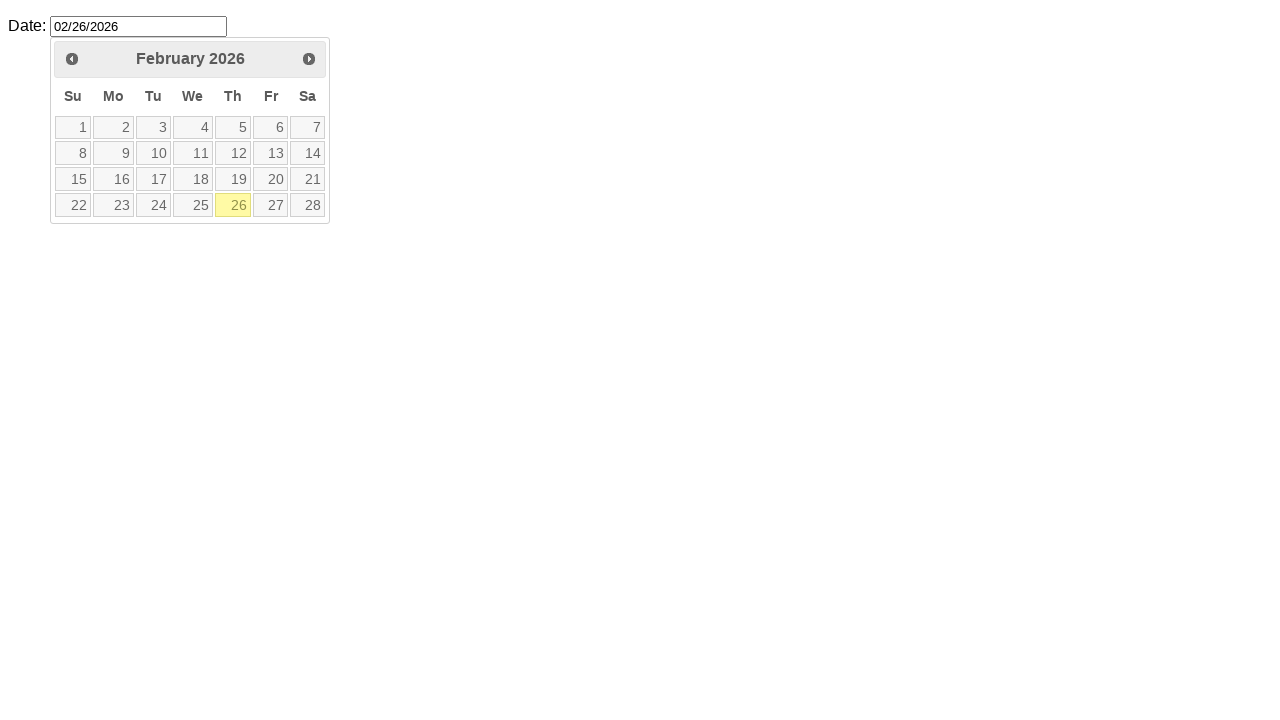

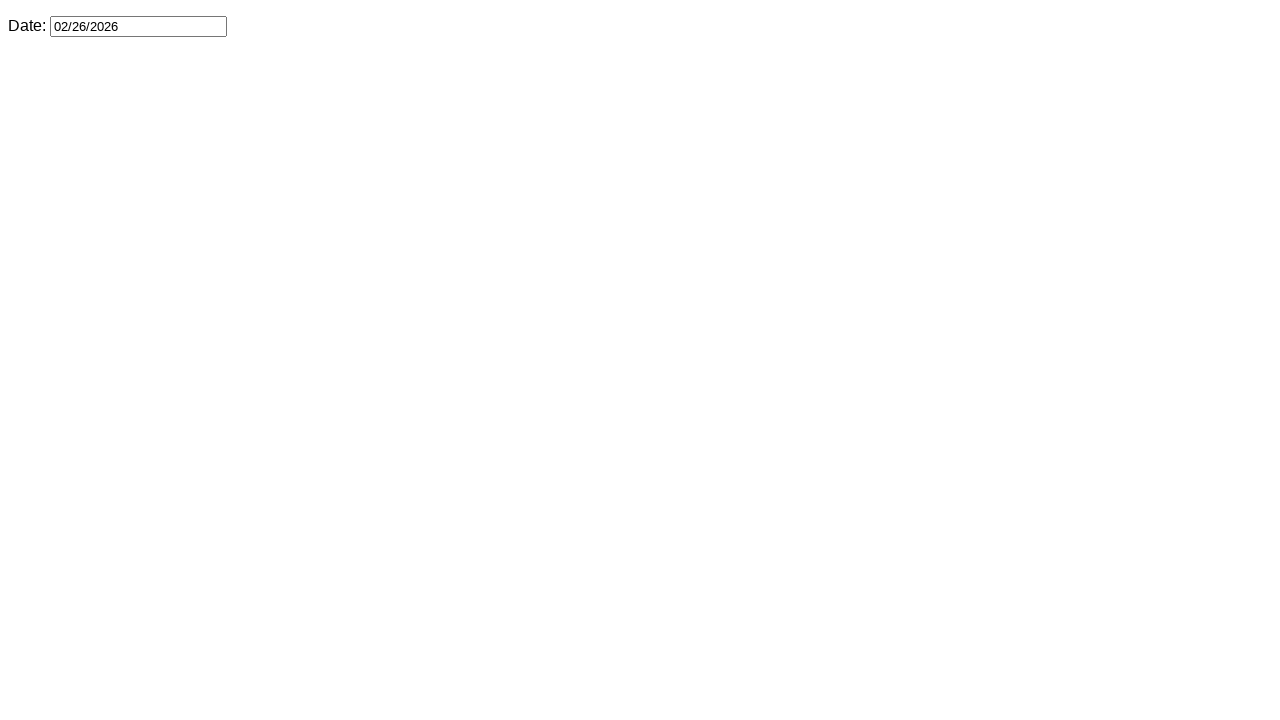